Tests a text box form by filling in name, email, current address, and permanent address fields, then submitting and verifying the displayed output.

Starting URL: https://demoqa.com/text-box

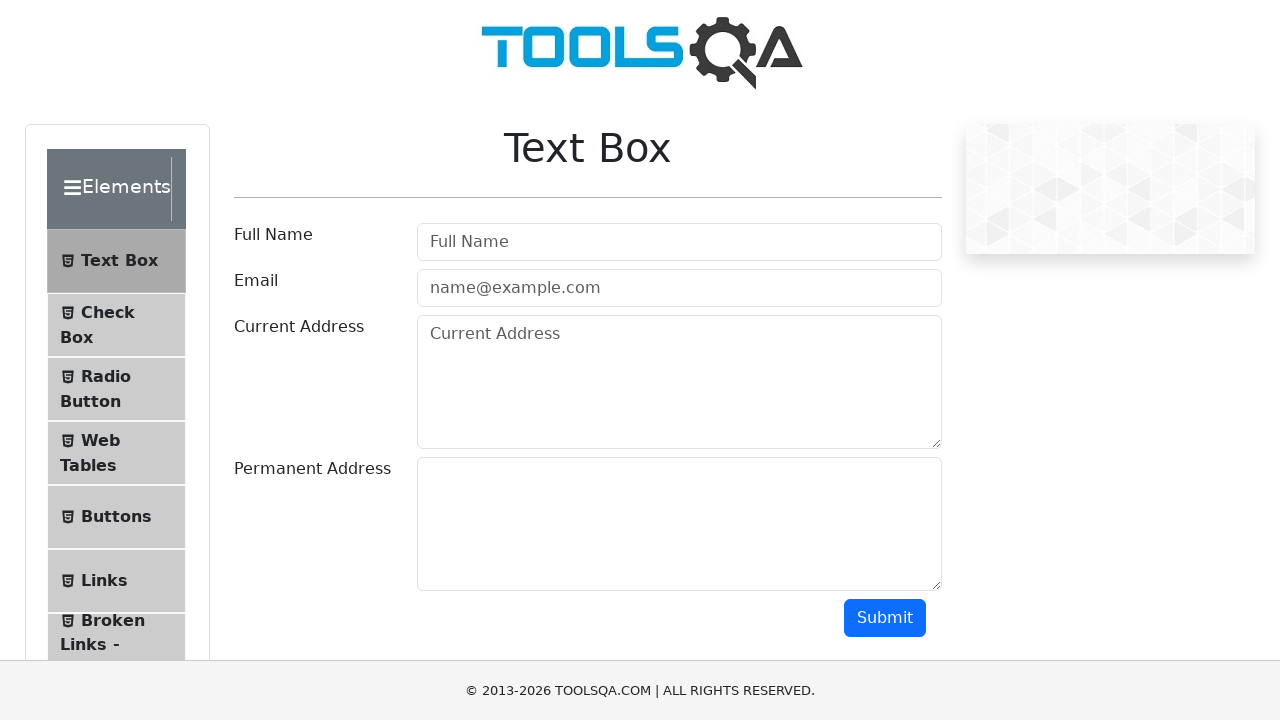

Page fully loaded
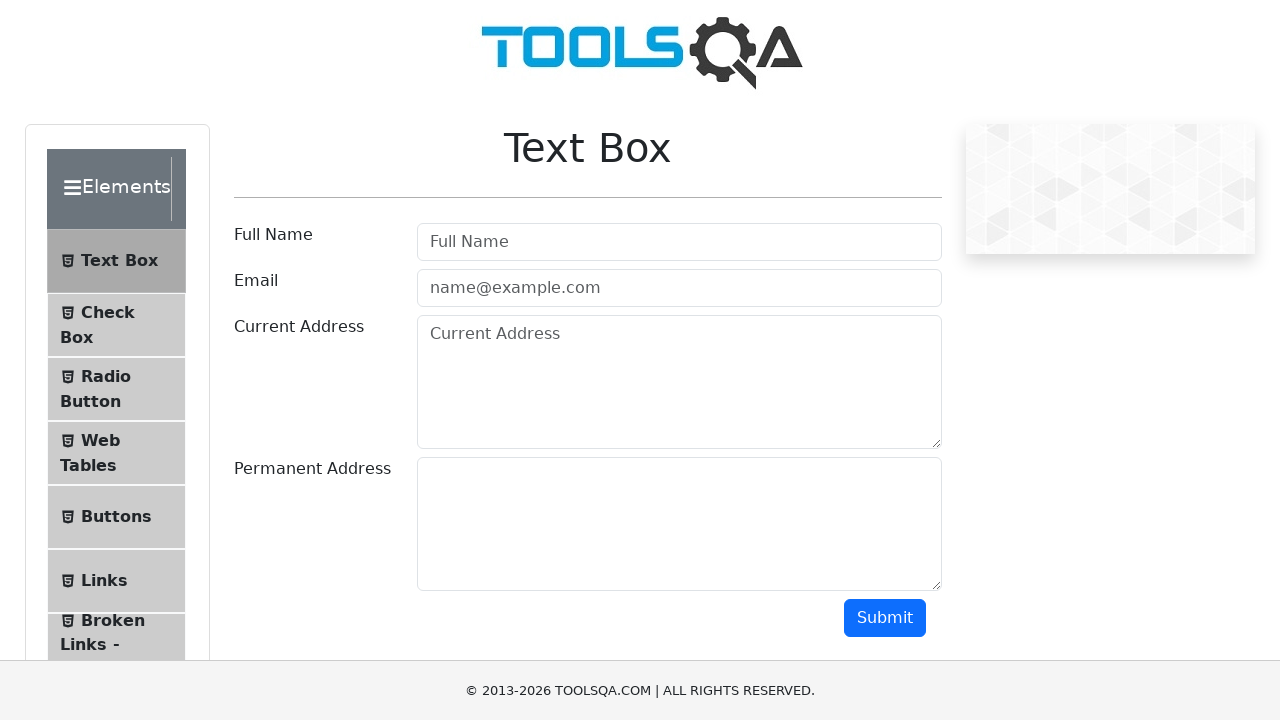

Filled name field with 'Marcus Thompson' on //input[@id='userName']
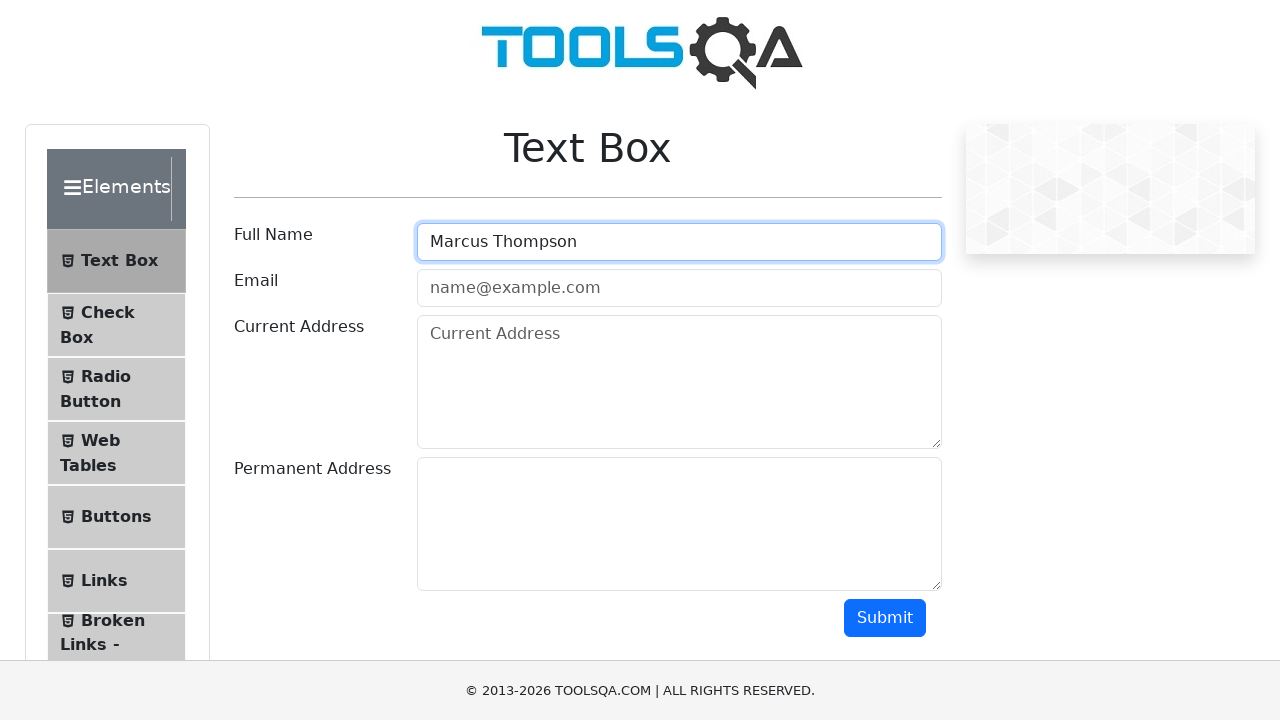

Filled email field with 'marcus.thompson@example.com' on //input[@id='userEmail']
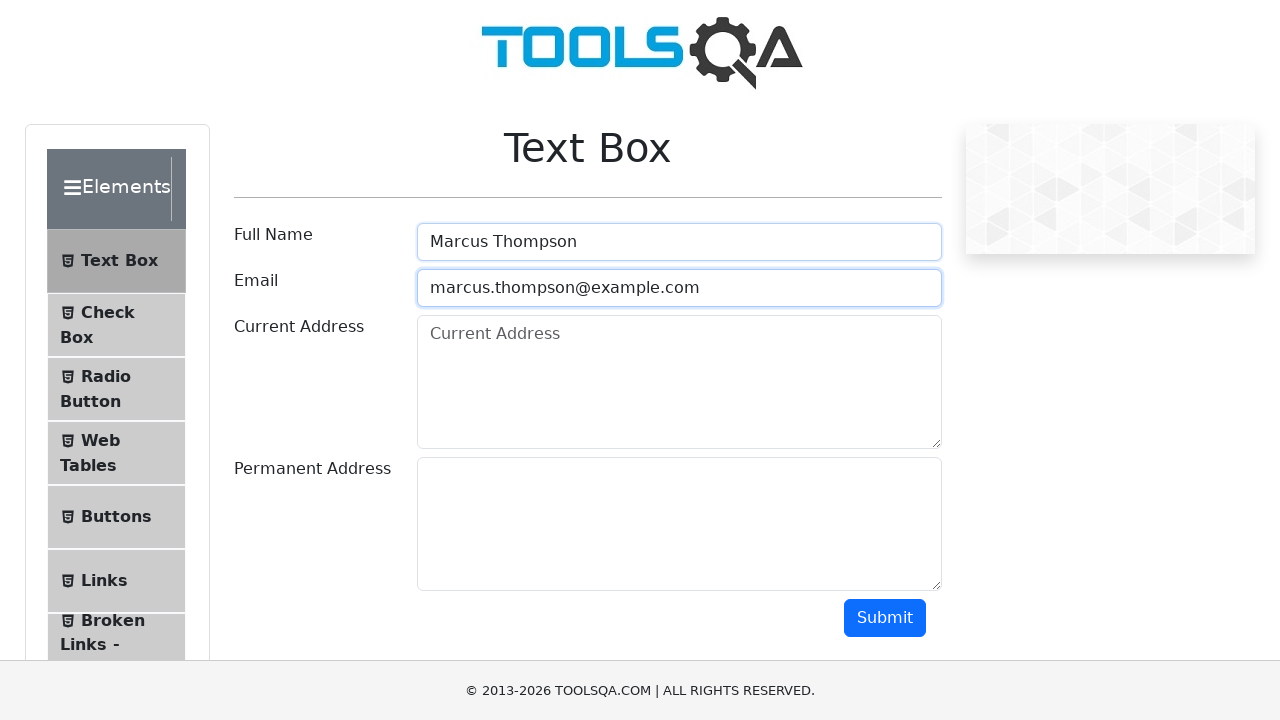

Filled current address field with '123 Oak Street, Austin, TX 78701' on //textarea[@id='currentAddress']
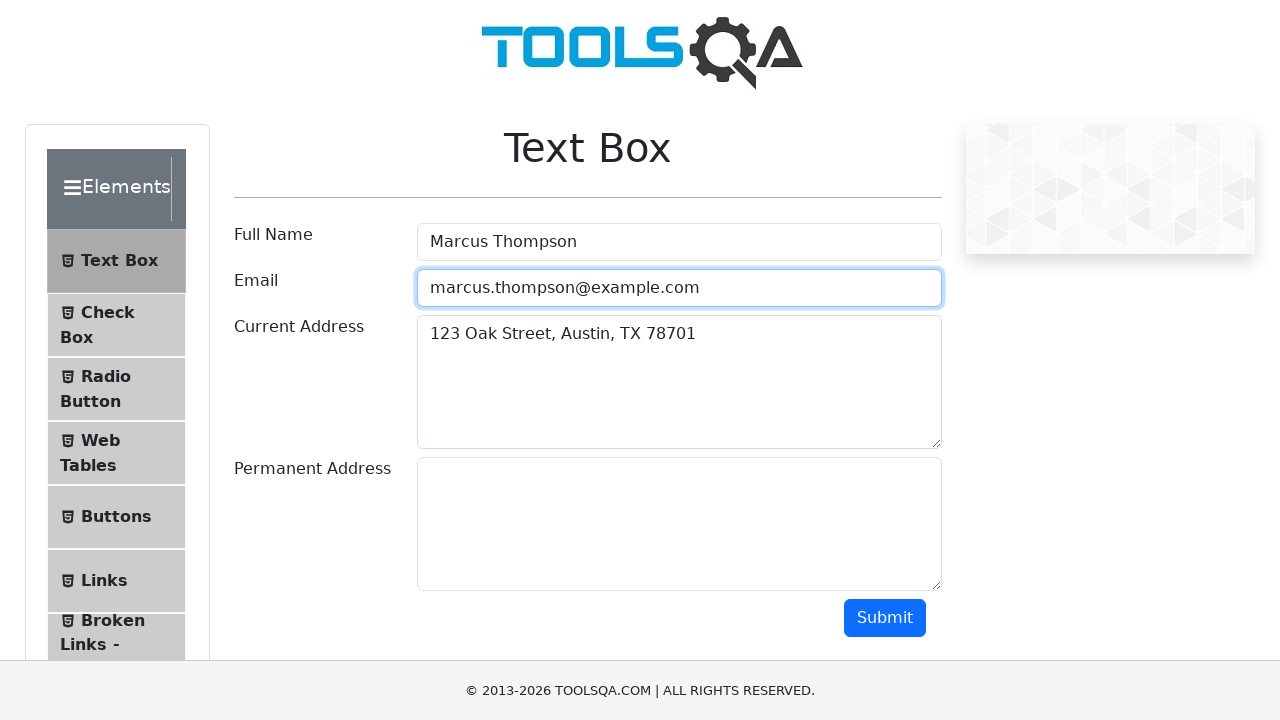

Filled permanent address field with '456 Pine Avenue, Dallas, TX 75201' on //textarea[@id='permanentAddress']
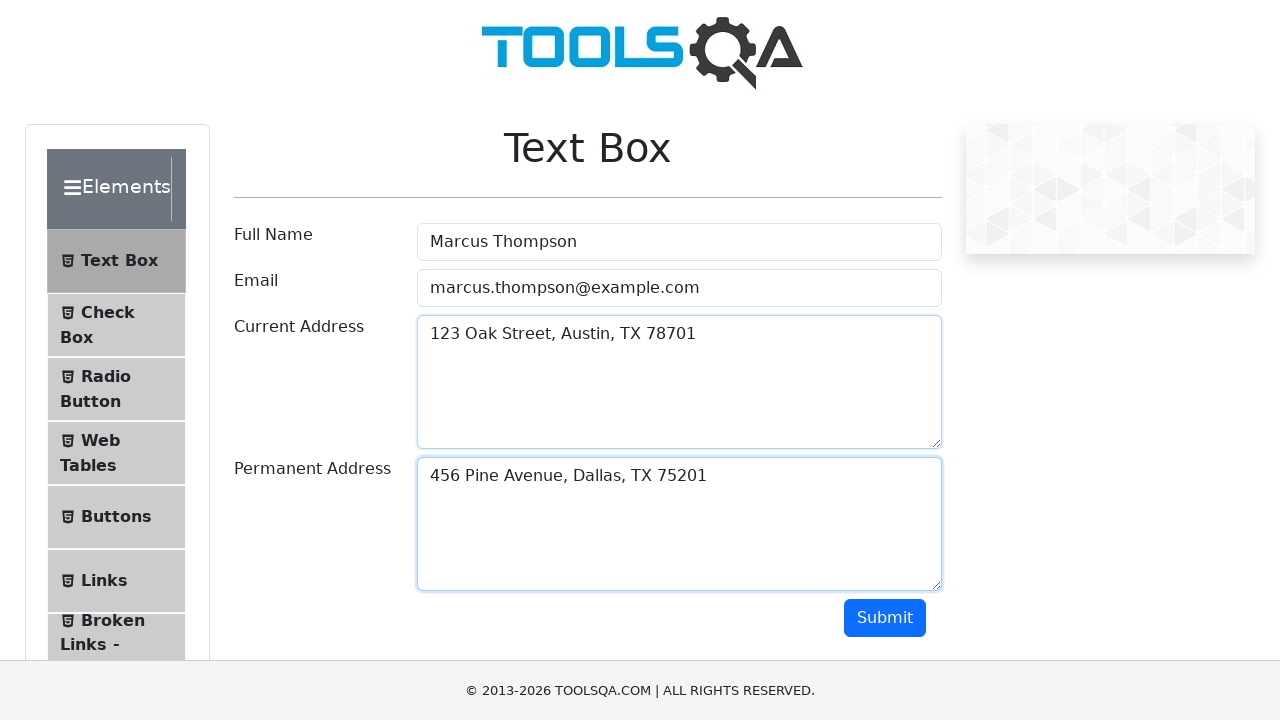

Clicked submit button to submit the text box form at (885, 618) on xpath=//button[@id='submit']
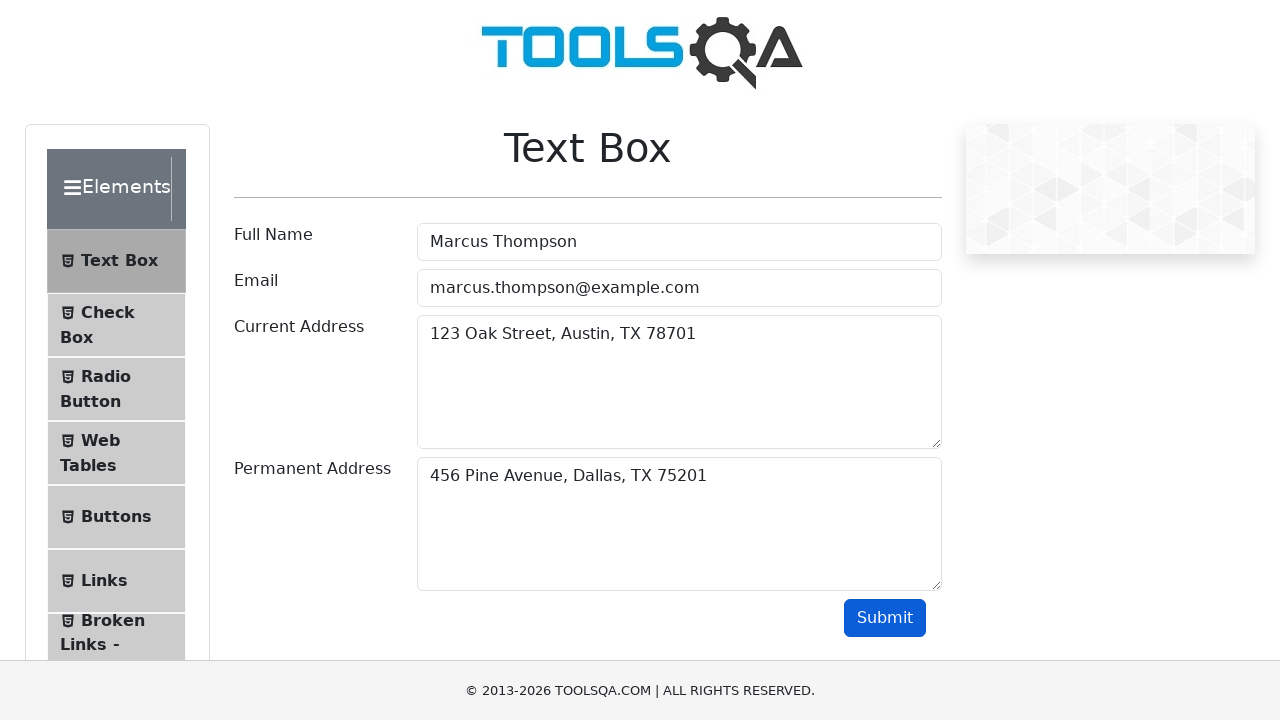

Output section loaded and name field is visible
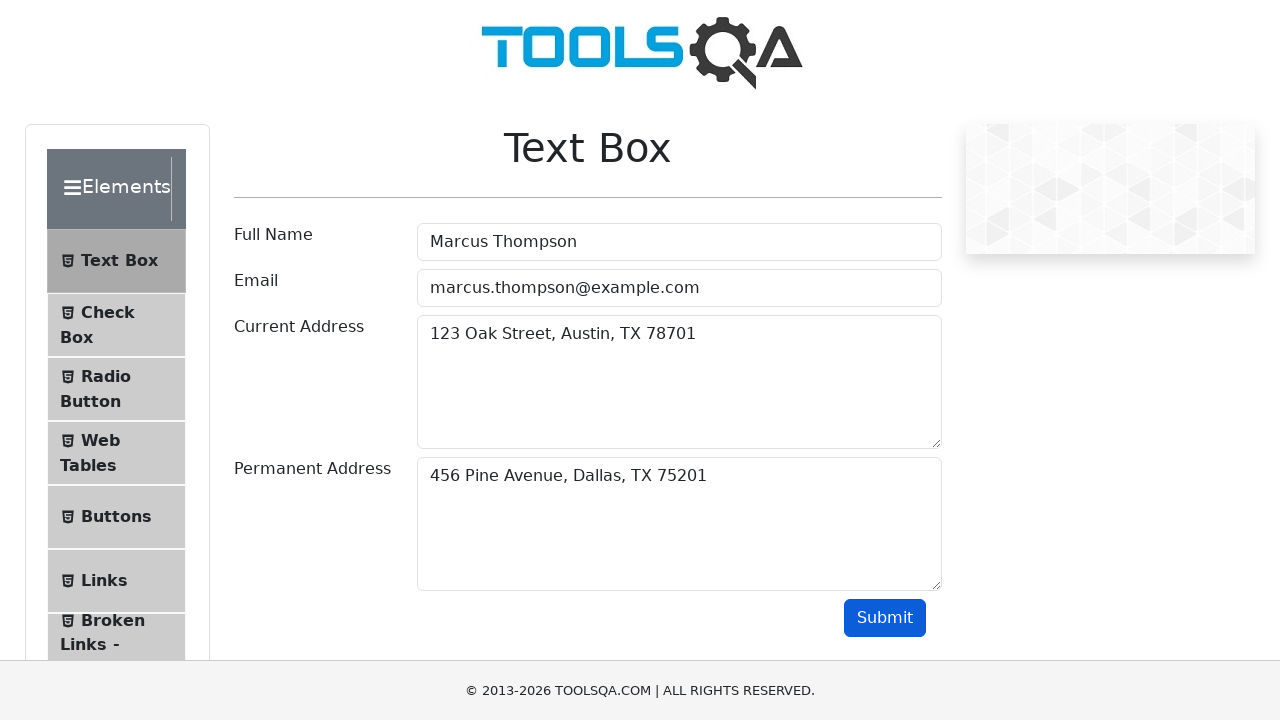

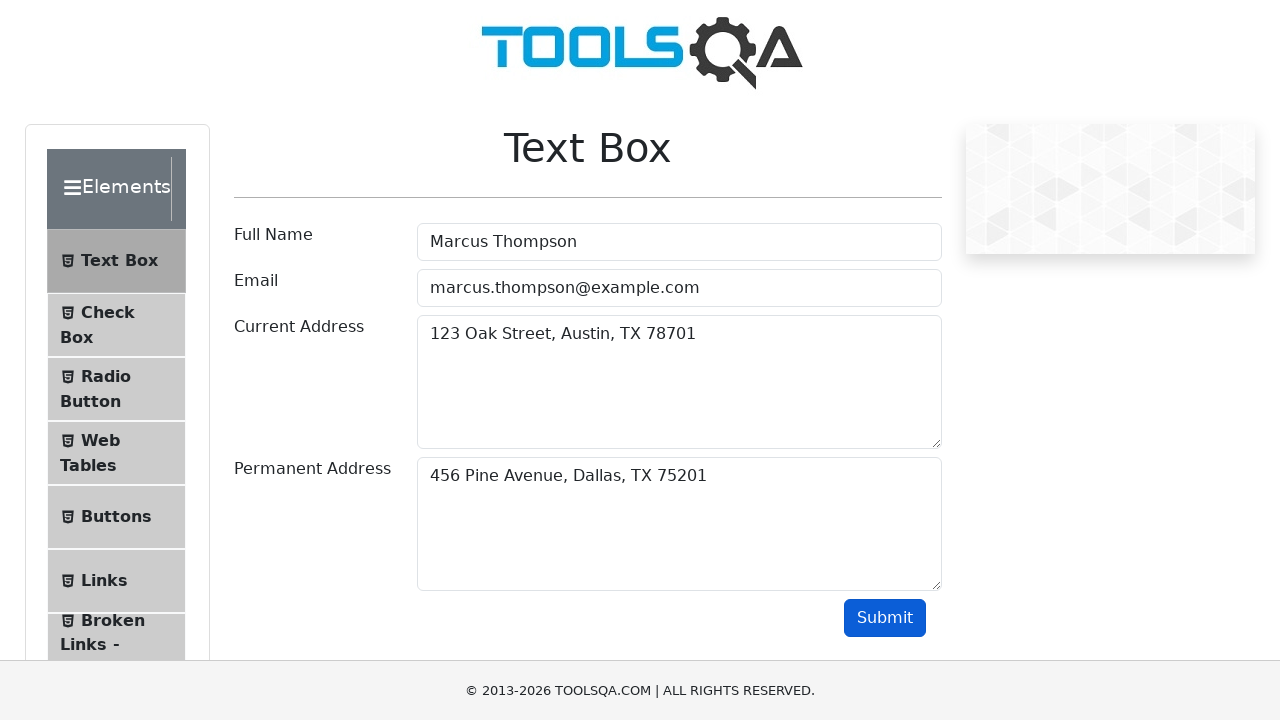